Tests a progress bar UI element by clicking the start button, waiting for the progress to reach 75%, and then clicking the stop button.

Starting URL: http://uitestingplayground.com/progressbar

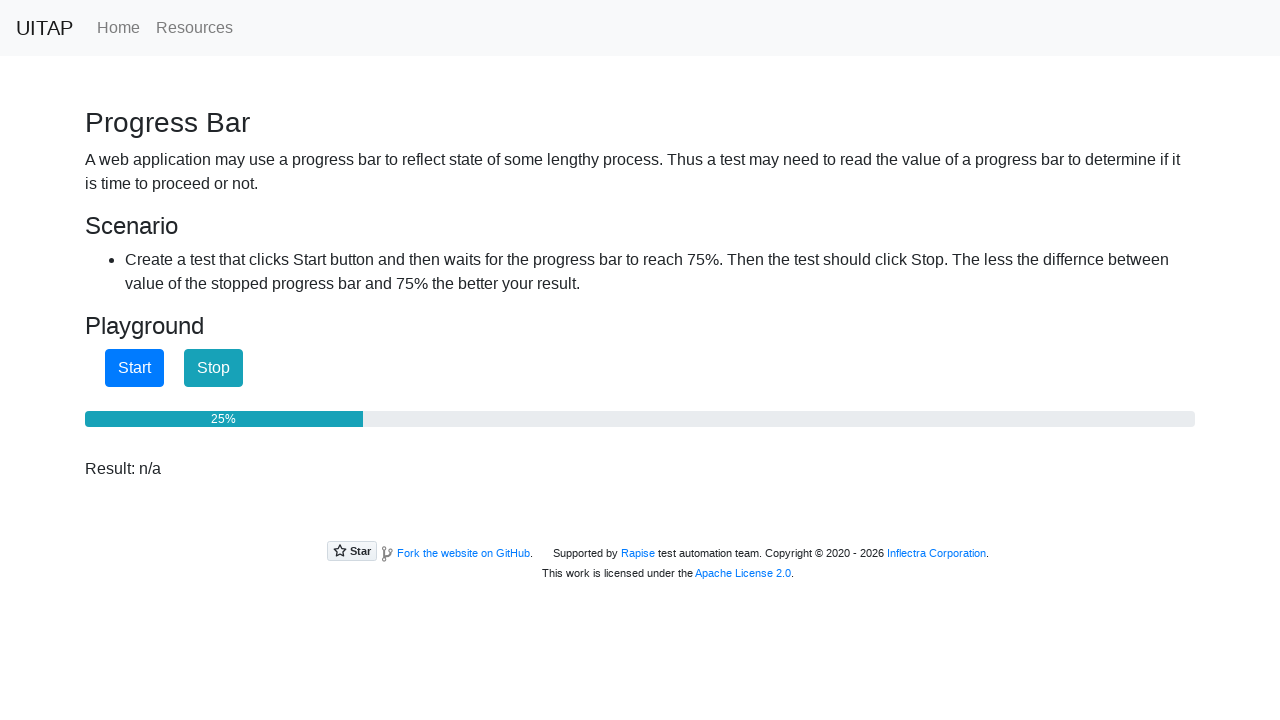

Clicked the start button to begin the progress bar at (134, 368) on #startButton
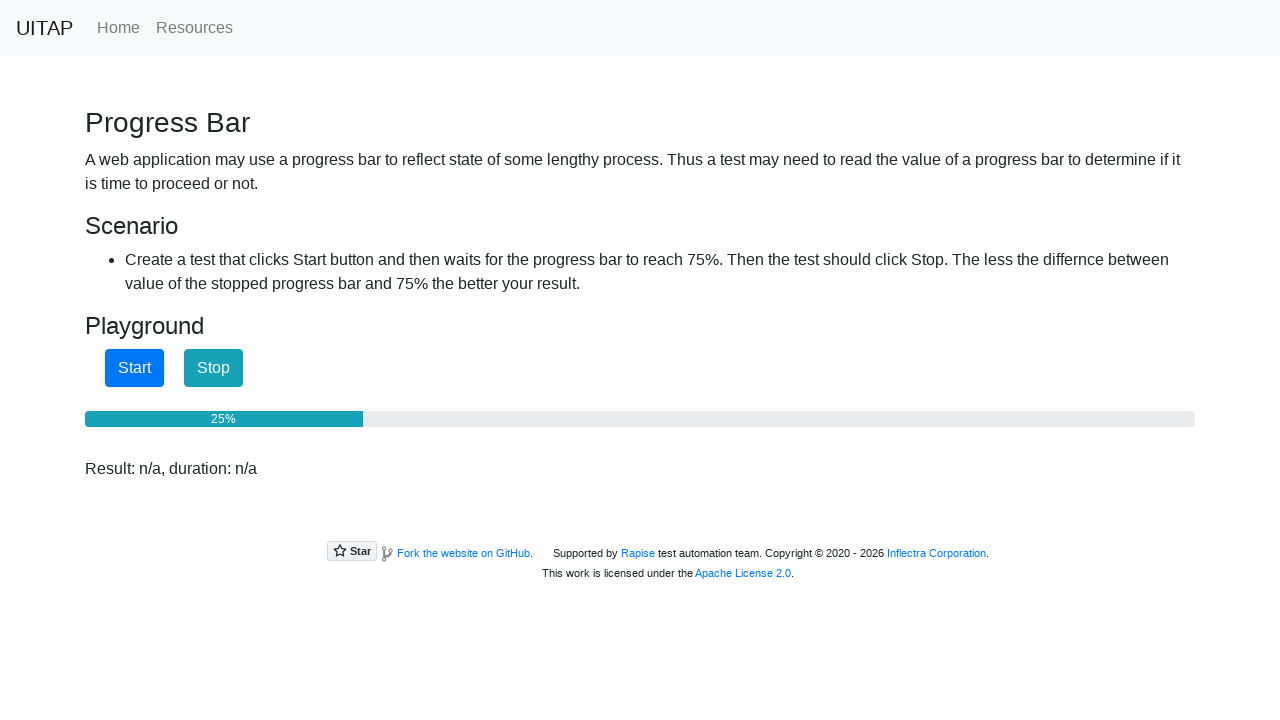

Progress bar reached 75%
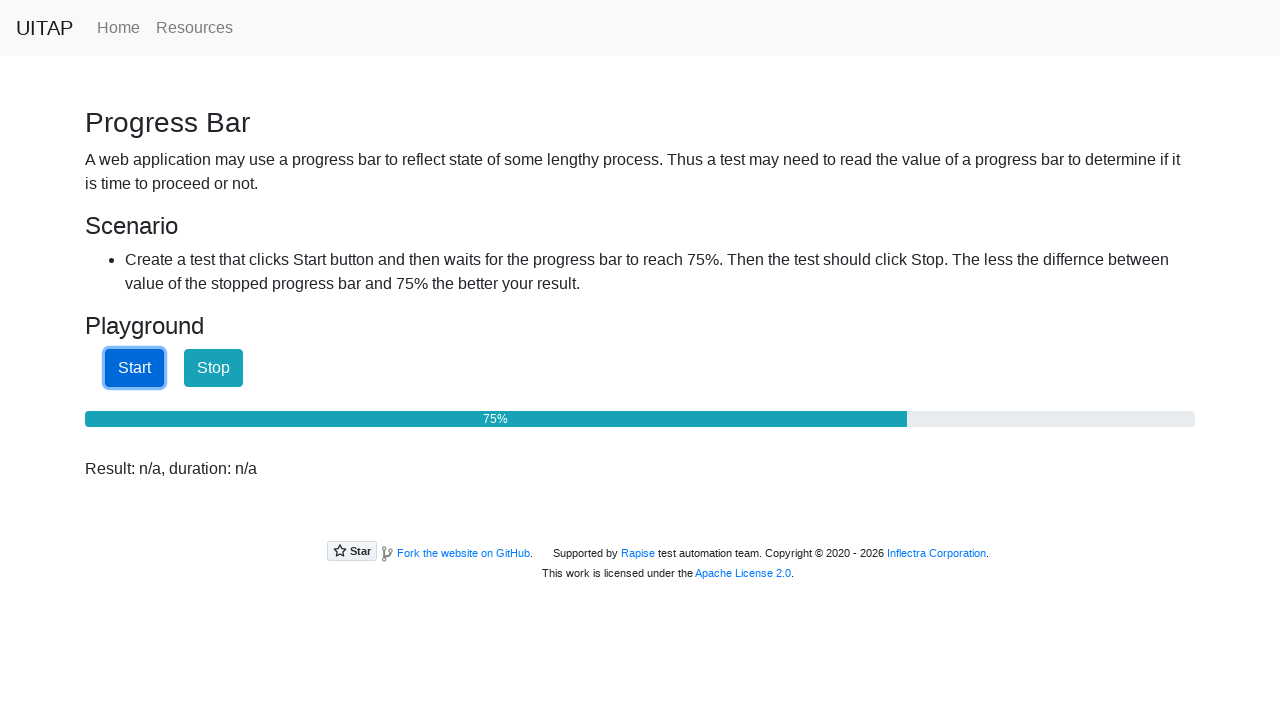

Clicked the stop button to halt the progress bar at (214, 368) on #stopButton
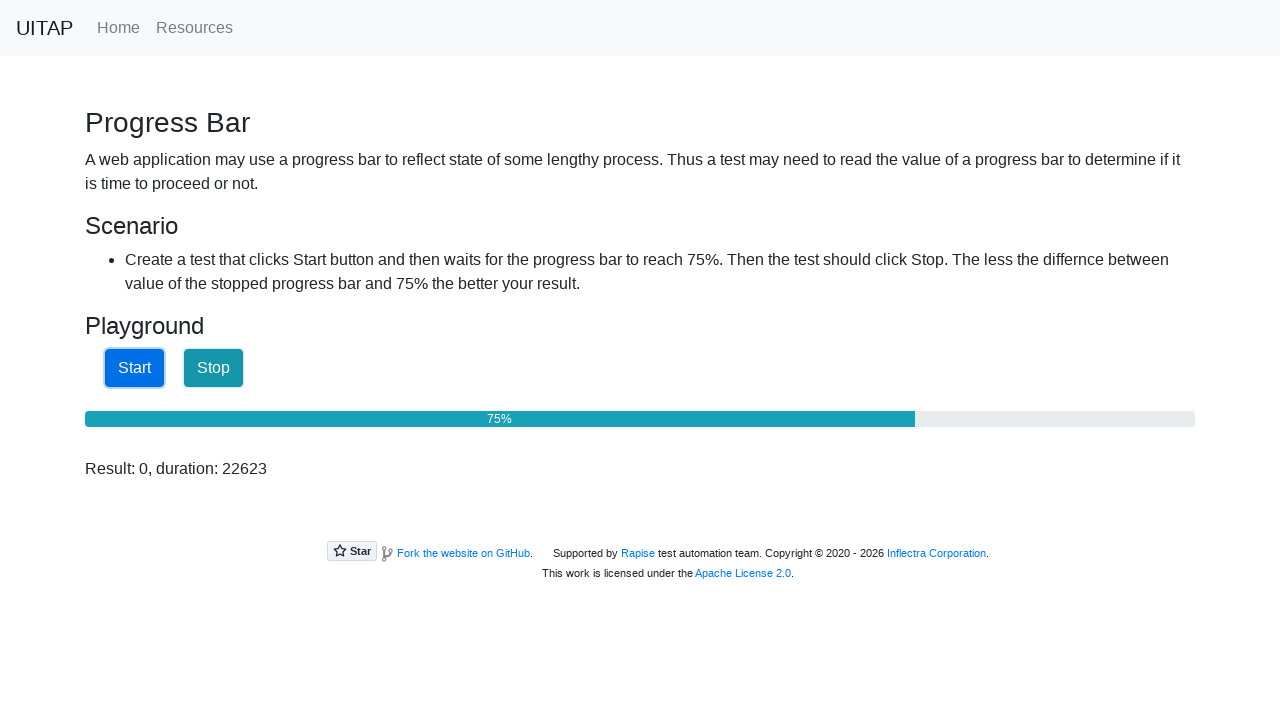

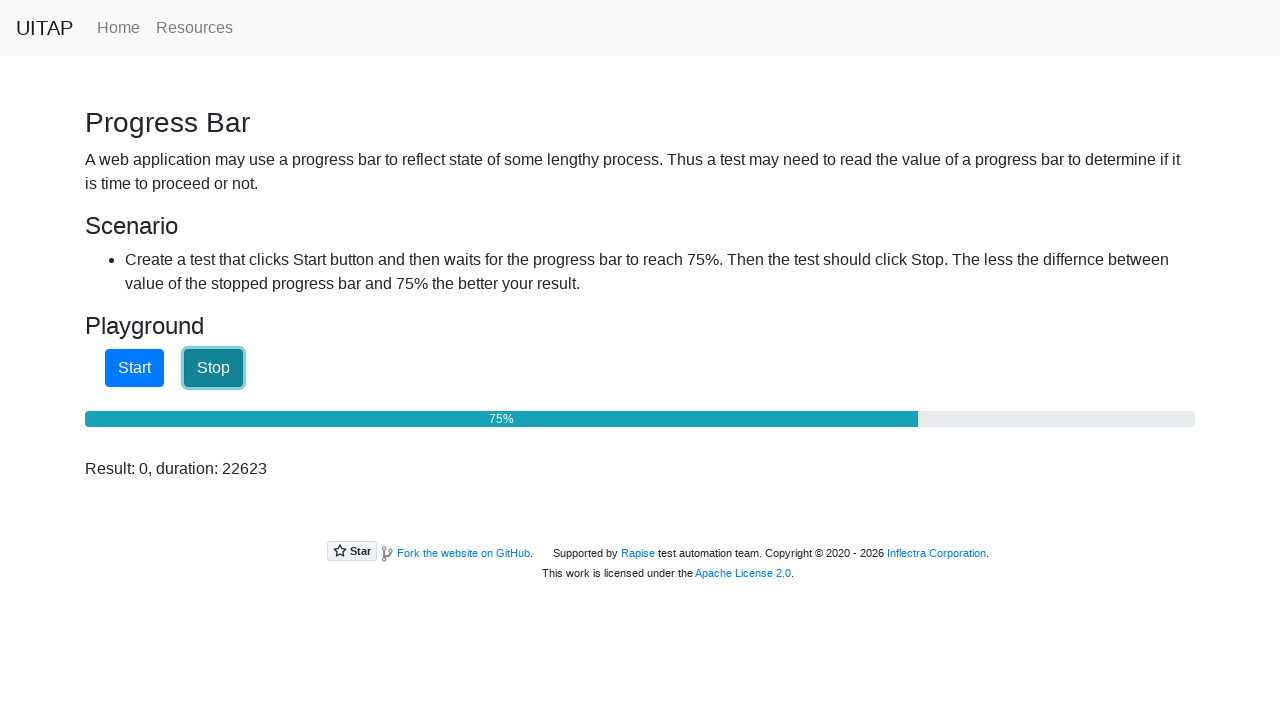